Tests a slow calculator application by setting a custom delay time, performing a simple addition (7+8), and verifying the result equals 15

Starting URL: https://bonigarcia.dev/selenium-webdriver-java/slow-calculator.html

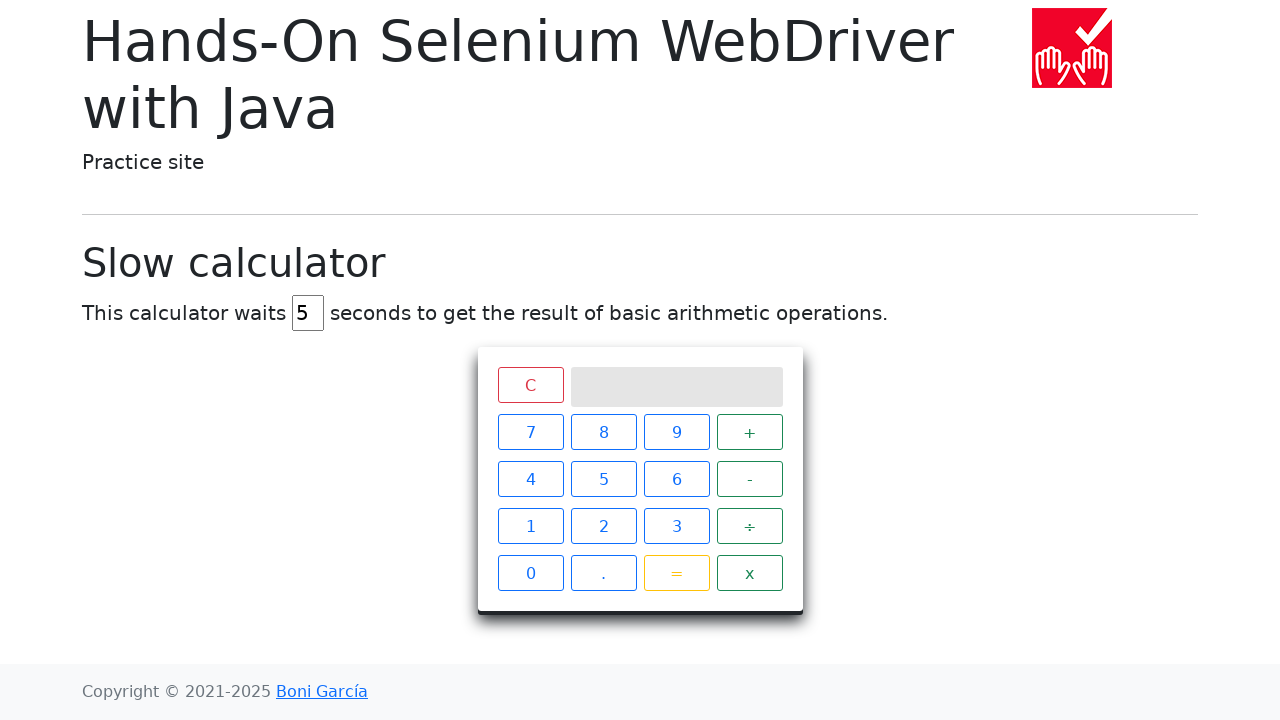

Navigated to slow calculator application
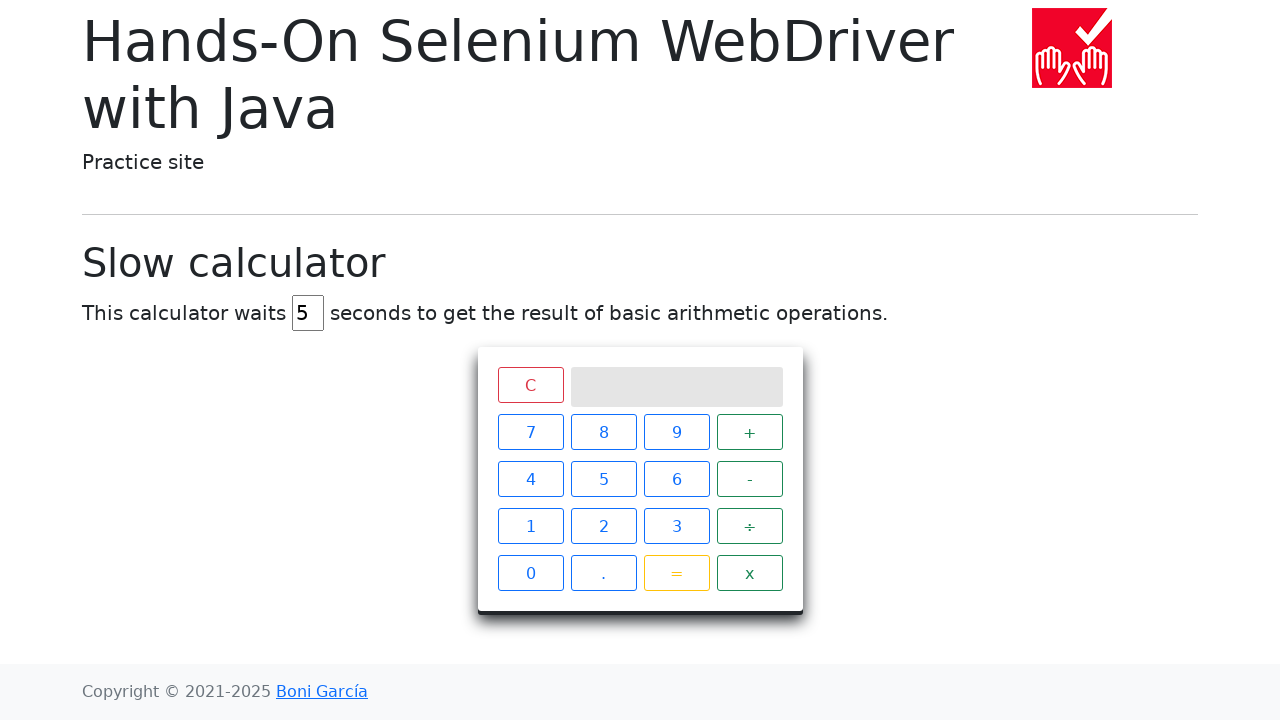

Cleared the delay time field on #delay
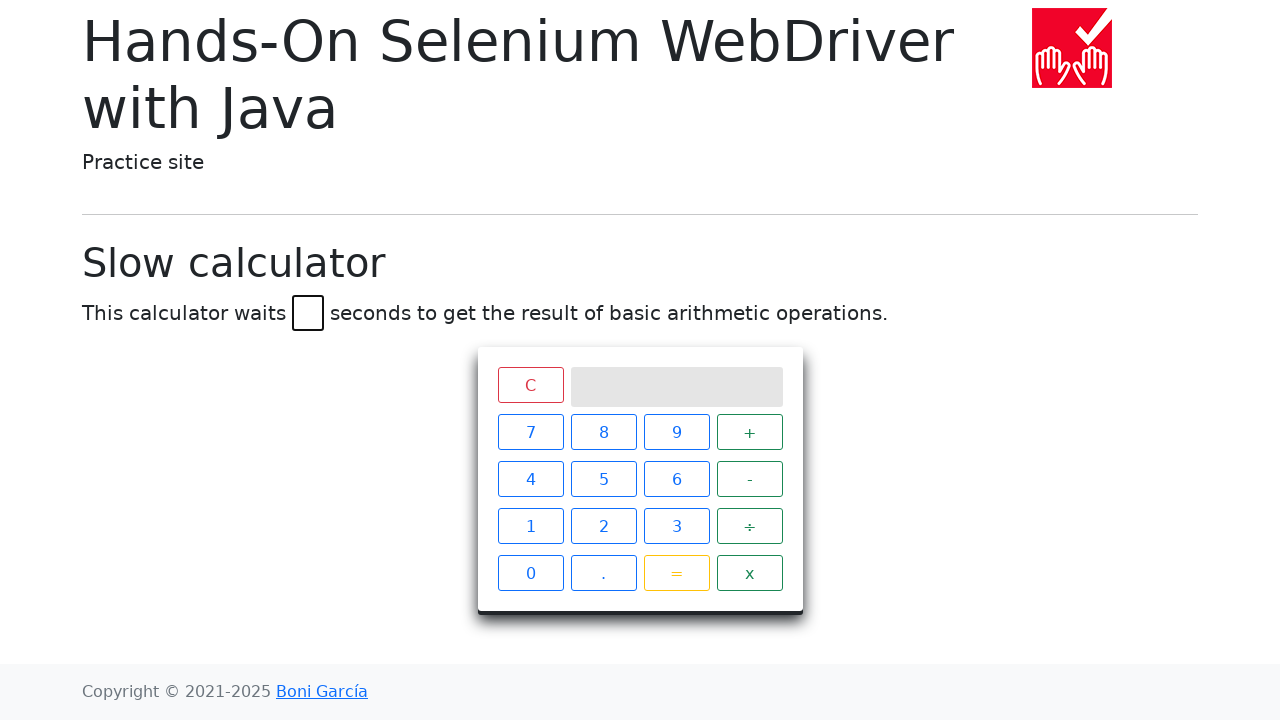

Set delay time to 45 seconds on #delay
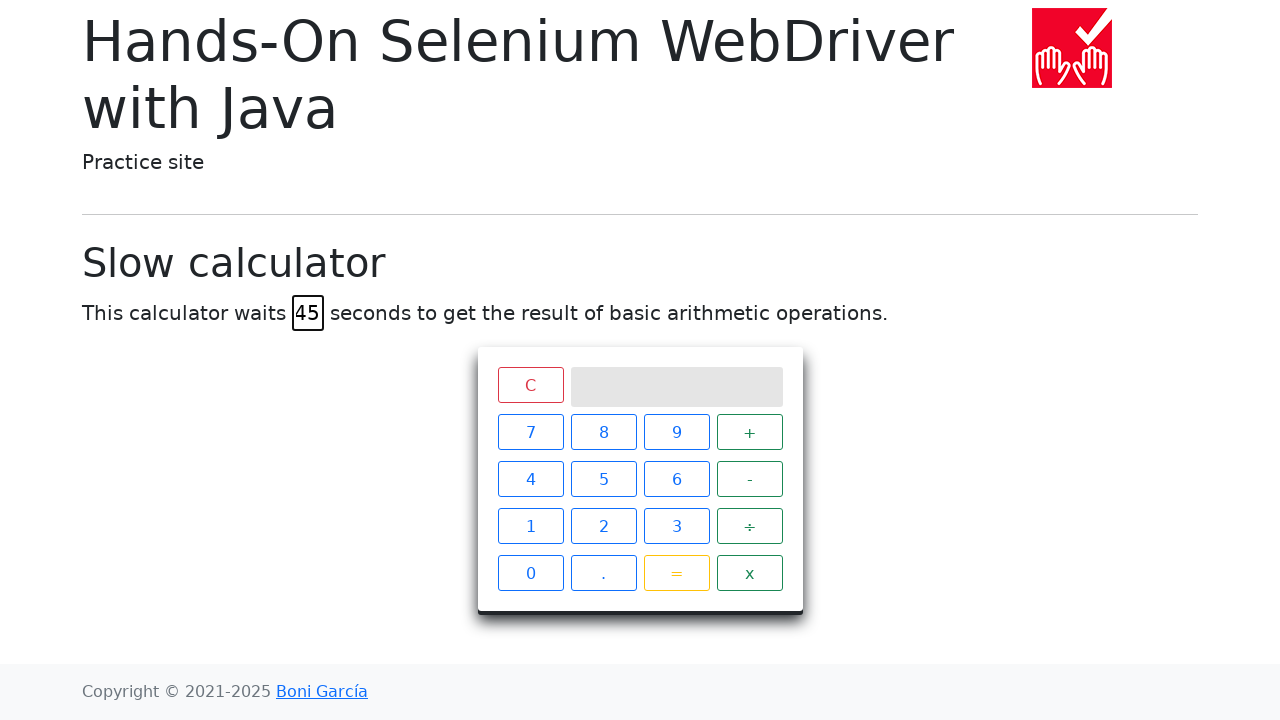

Clicked calculator button '7' at (530, 432) on xpath=//span[text()='7']
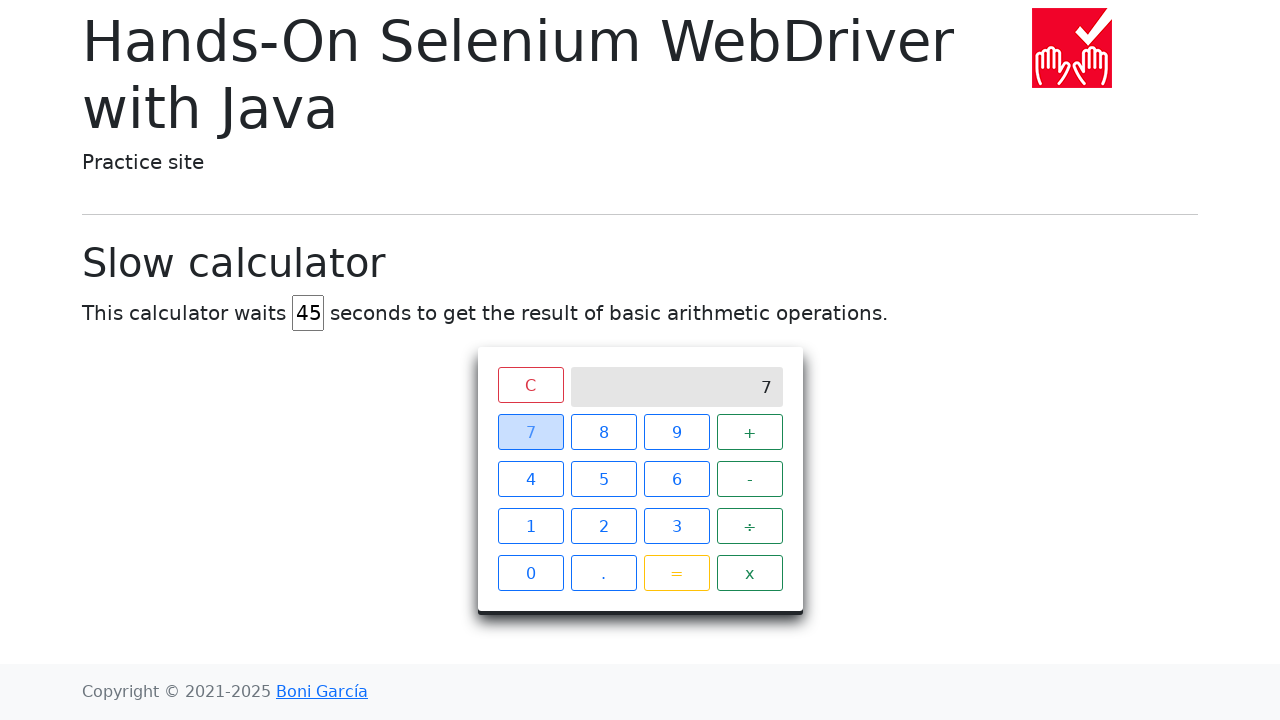

Clicked calculator button '+' at (750, 432) on xpath=//span[text()='+']
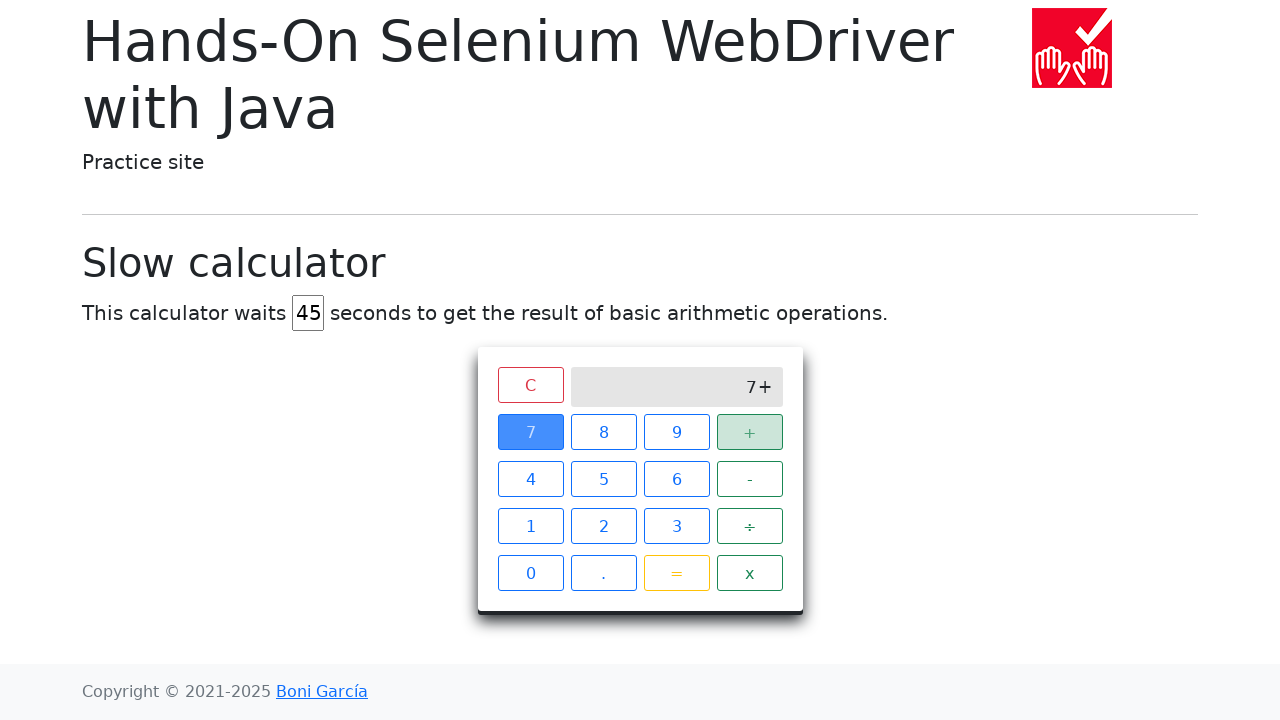

Clicked calculator button '8' at (604, 432) on xpath=//span[text()='8']
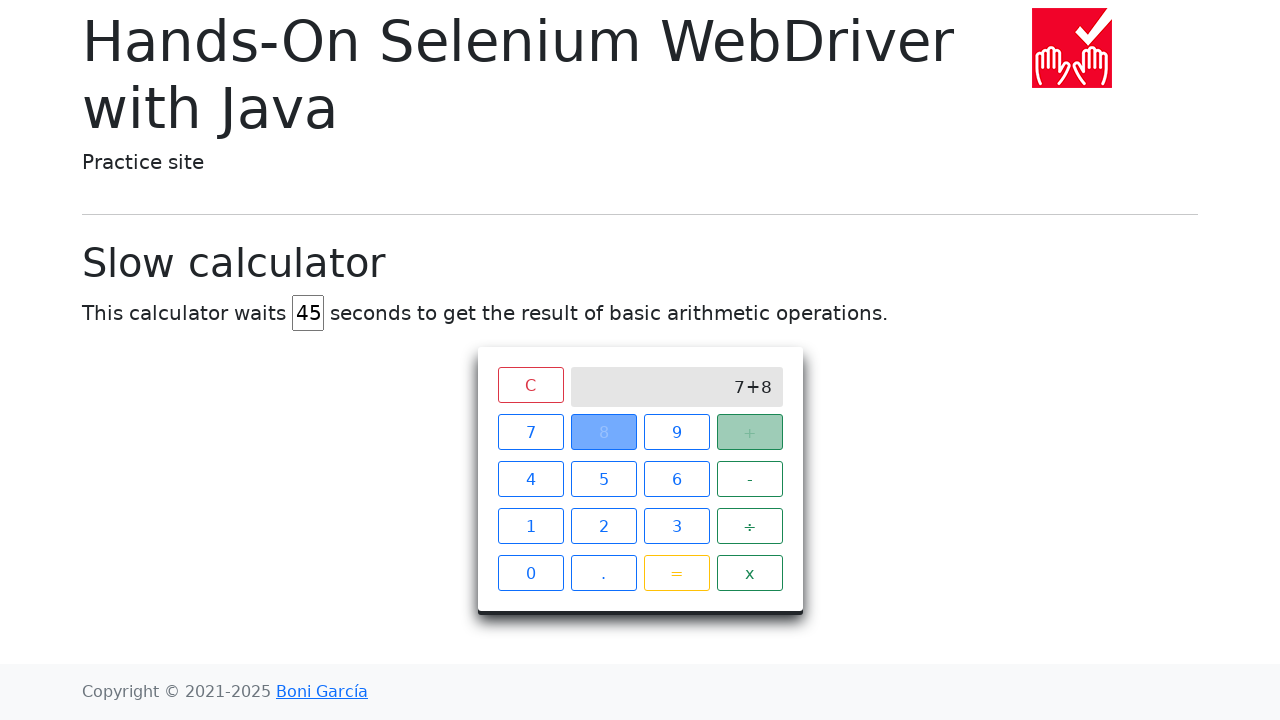

Clicked calculator button '=' to execute calculation at (676, 573) on xpath=//span[text()='=']
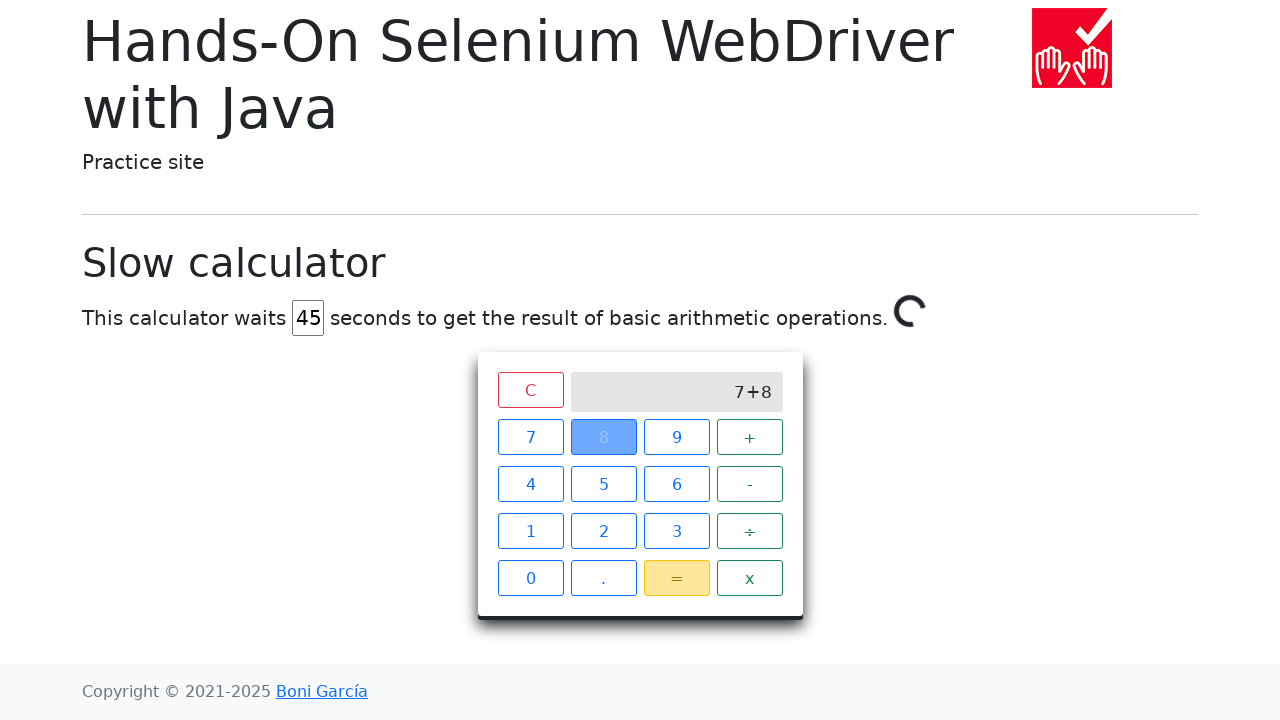

Waited for calculation result to equal '15' (with 45-second delay)
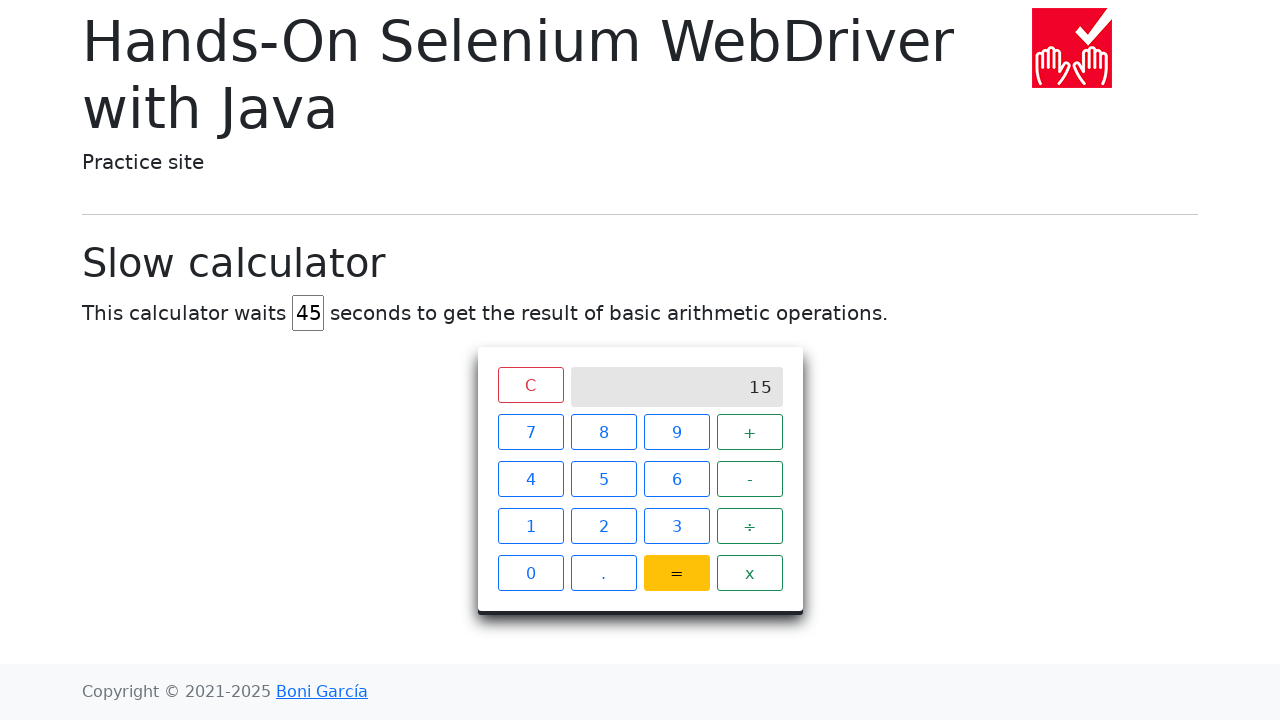

Retrieved result text from calculator screen
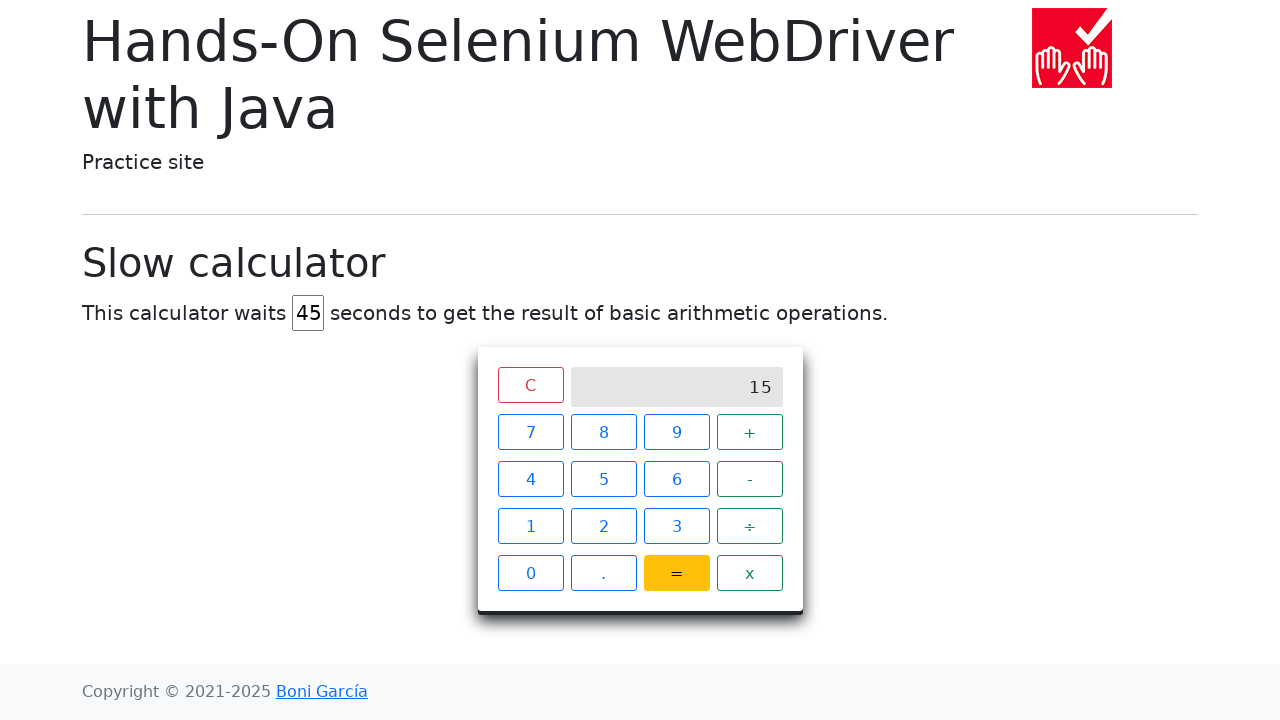

Verified that calculator result equals '15'
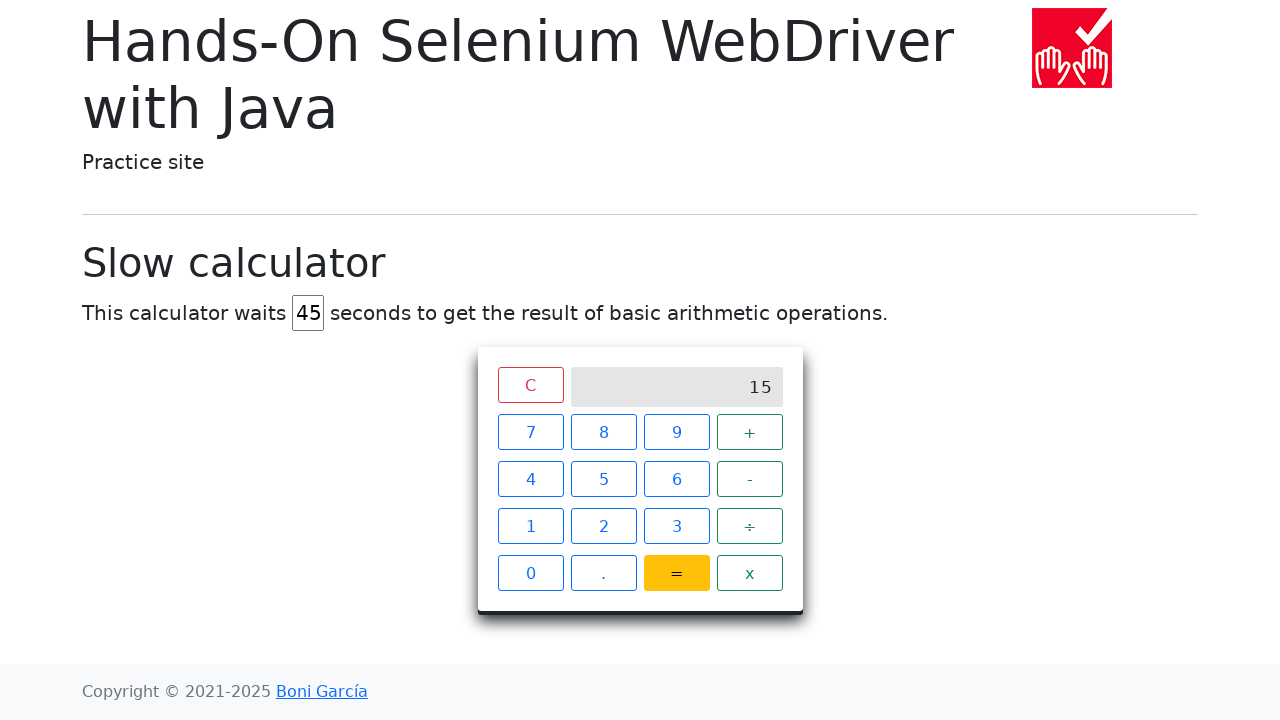

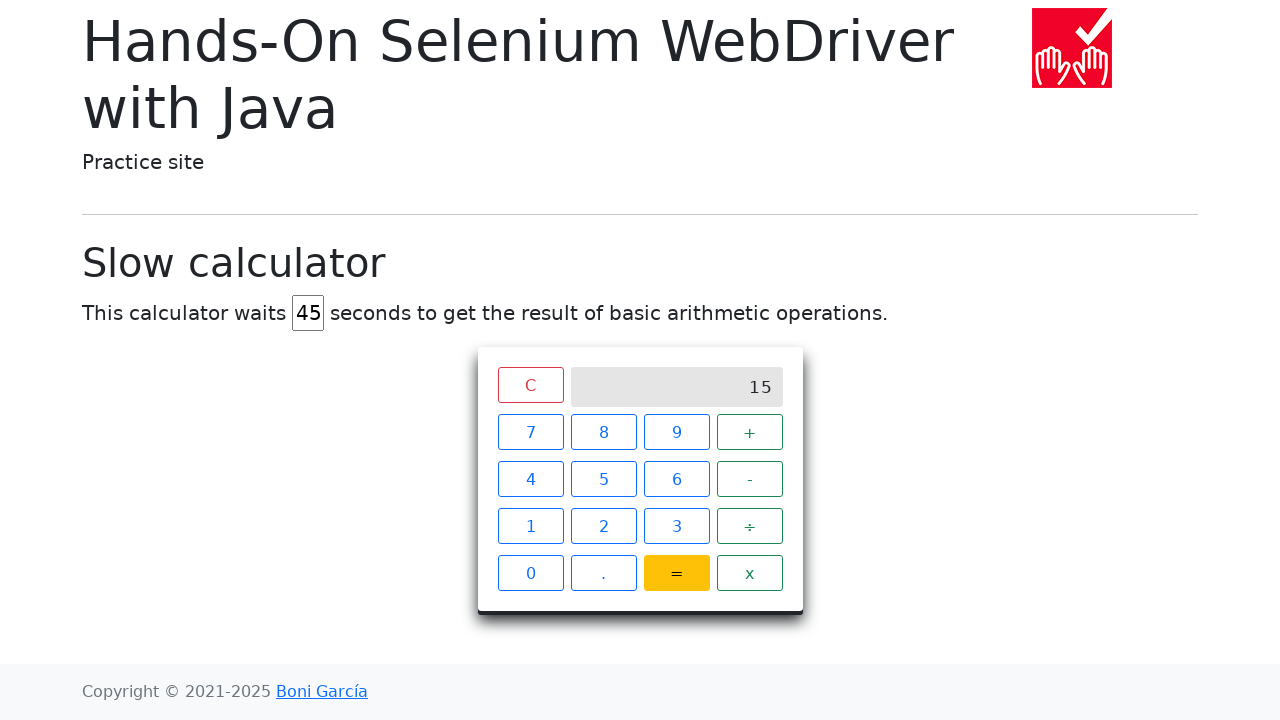